Tests element waiting by clicking a button and waiting for a paragraph element to appear using a fixed sleep time

Starting URL: https://testeroprogramowania.github.io/selenium/wait2.html

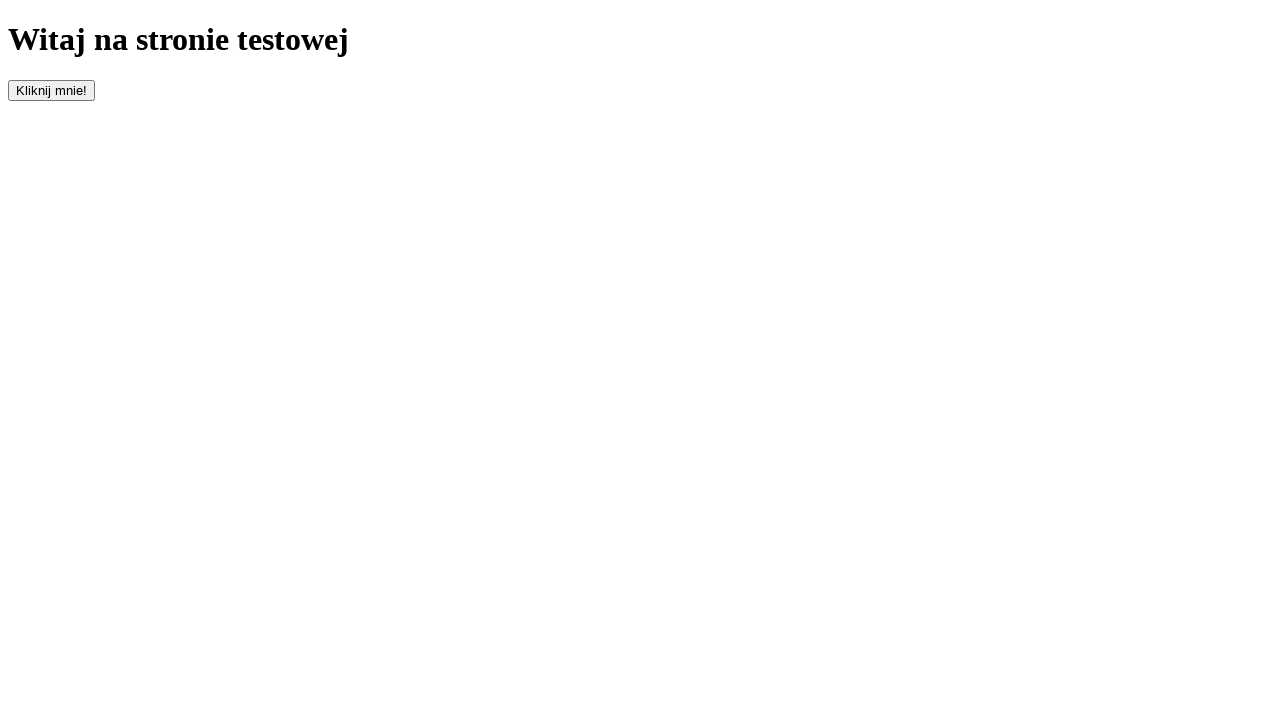

Navigated to wait2.html page
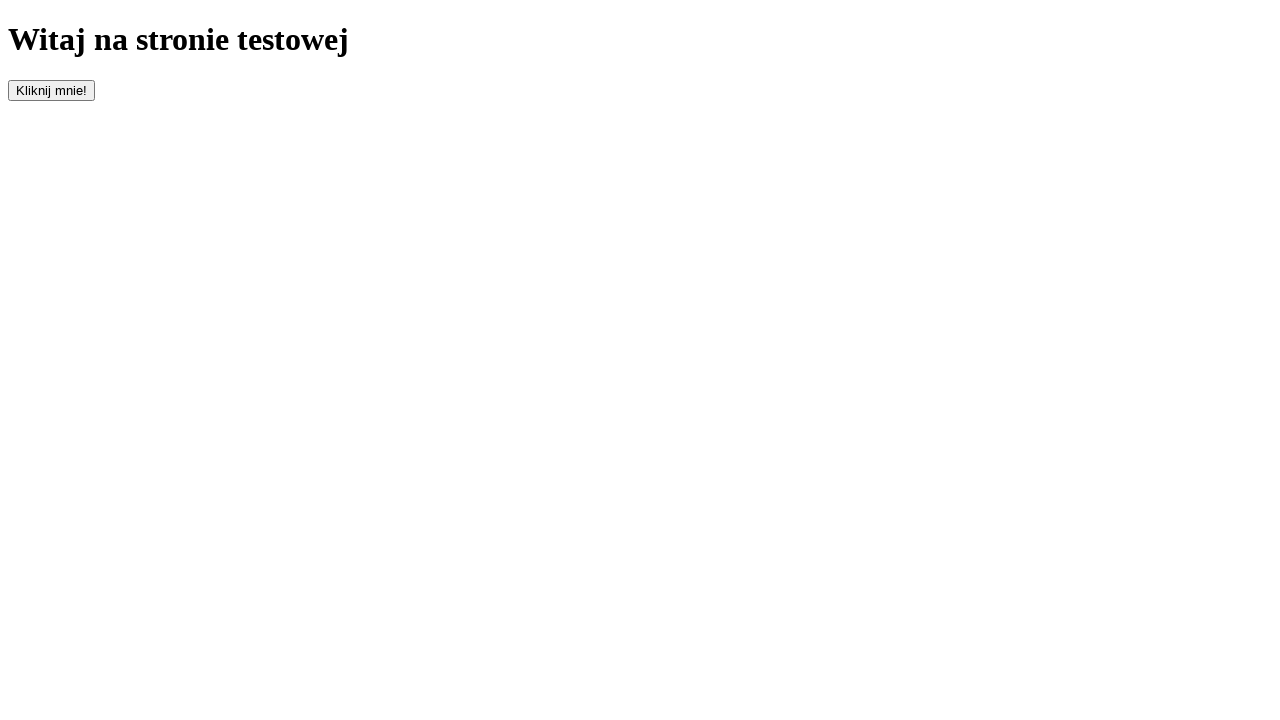

Clicked button#clickOnMe to trigger element appearance at (52, 90) on button#clickOnMe
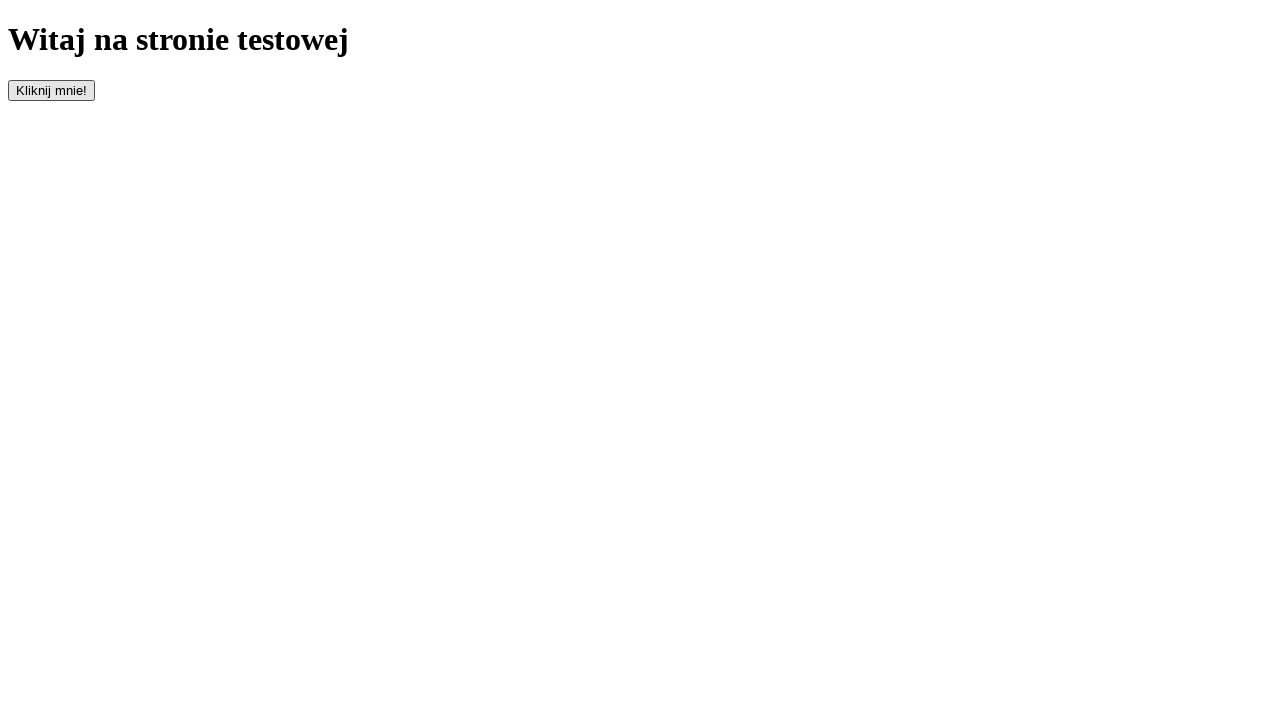

Paragraph element appeared after fixed sleep time
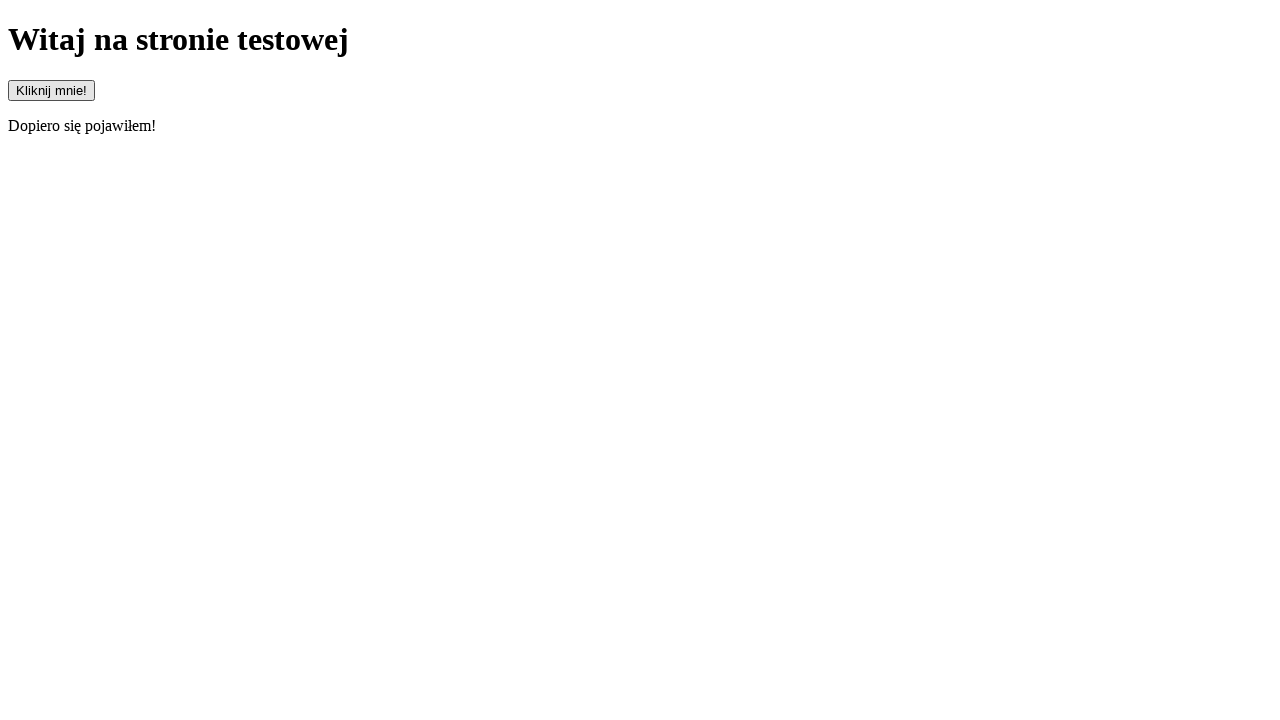

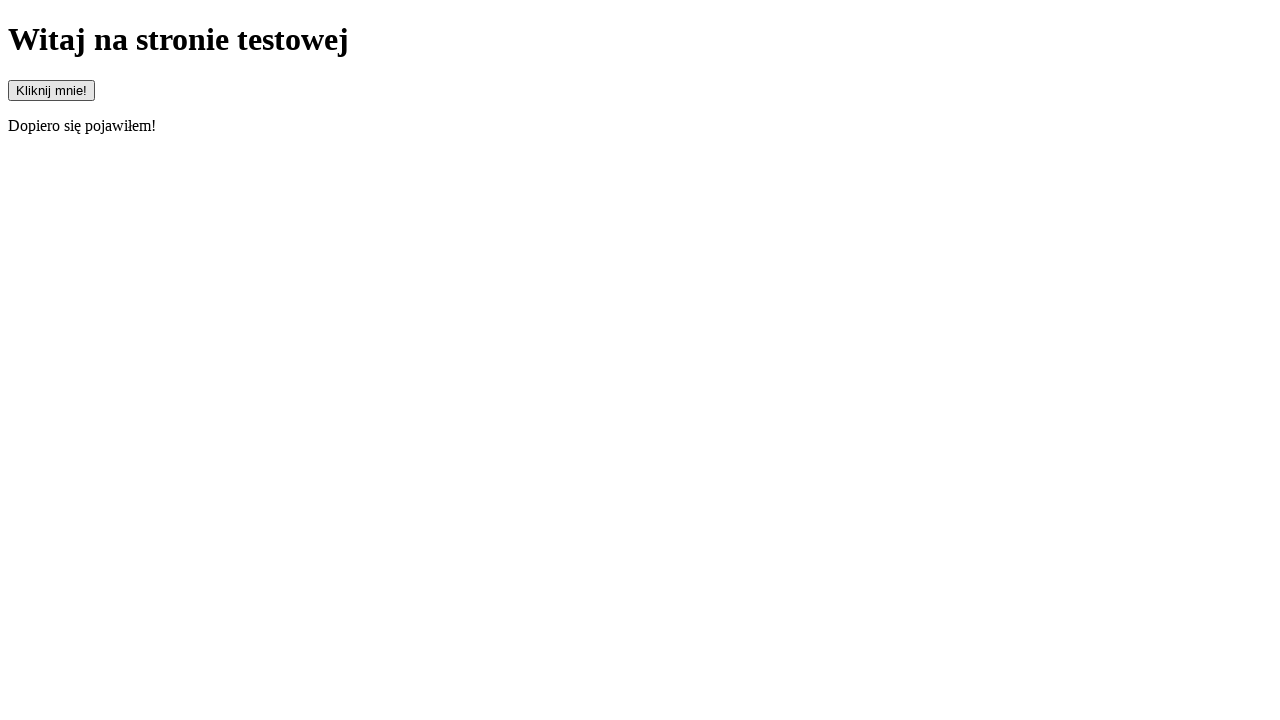